Tests dropdown list selection by selecting Honda from the car dropdown

Starting URL: https://www.letskodeit.com/practice

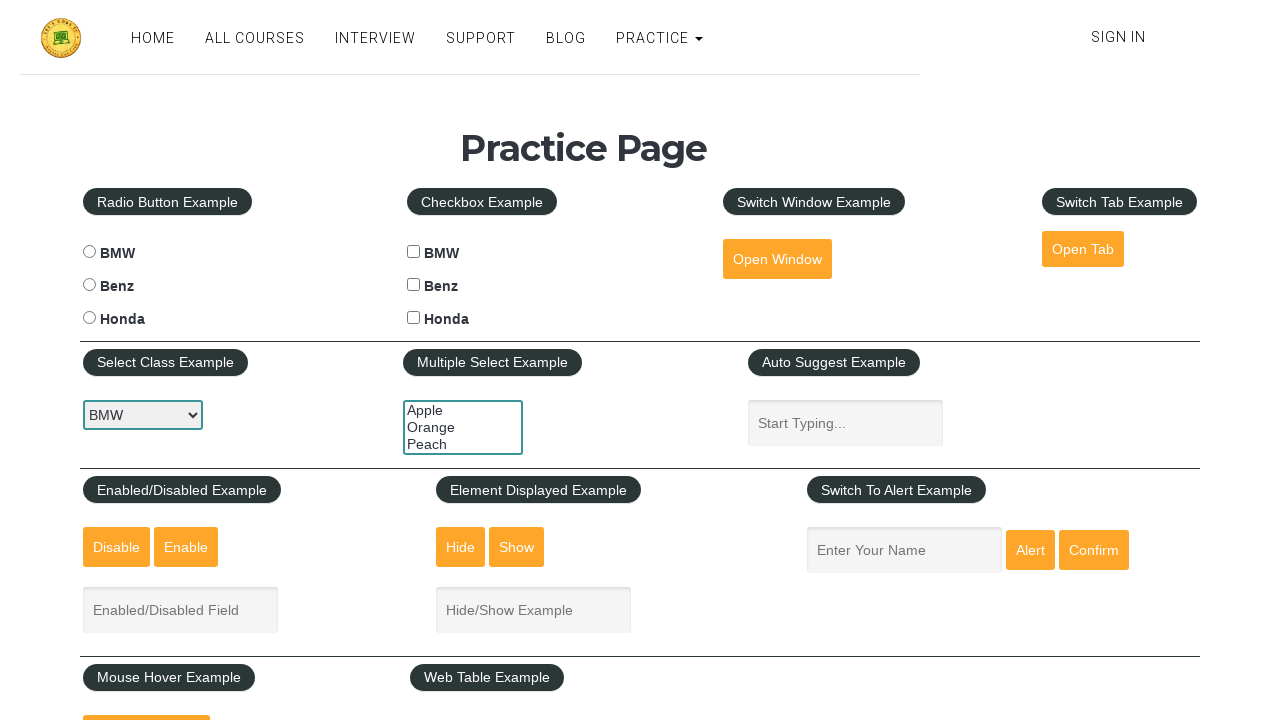

Navigated to practice page
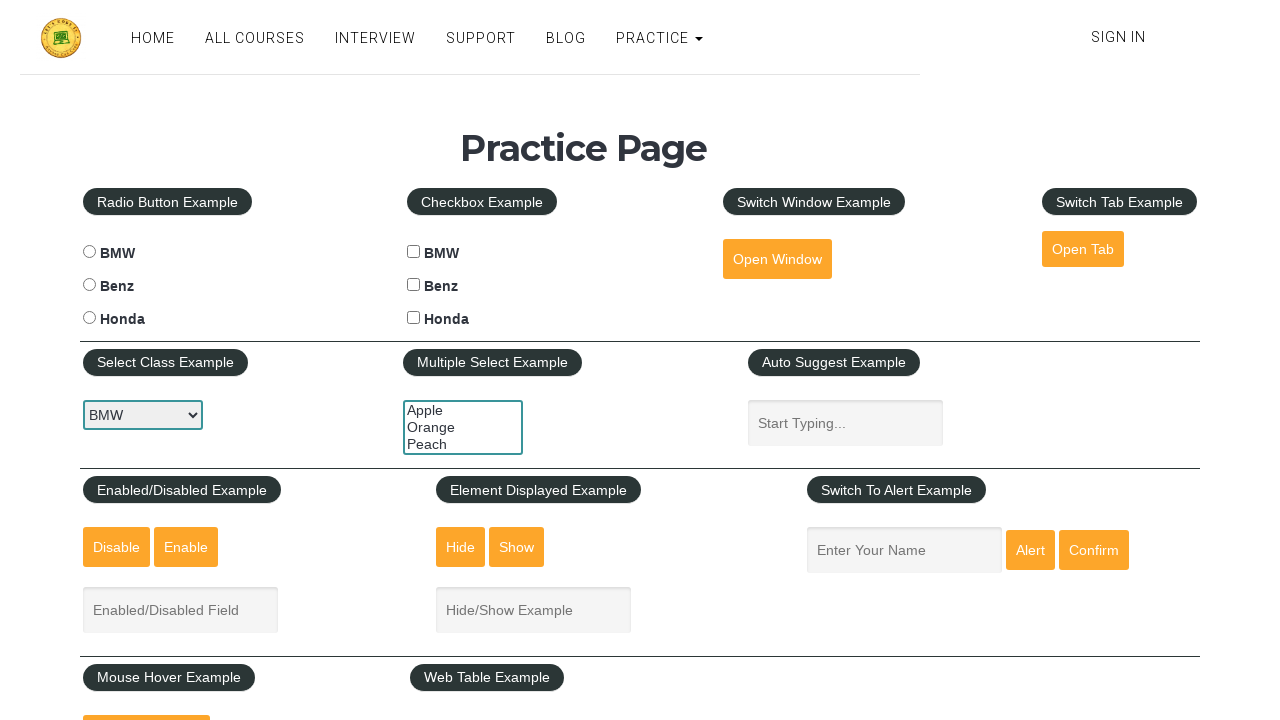

Selected Honda from car dropdown list on #carselect
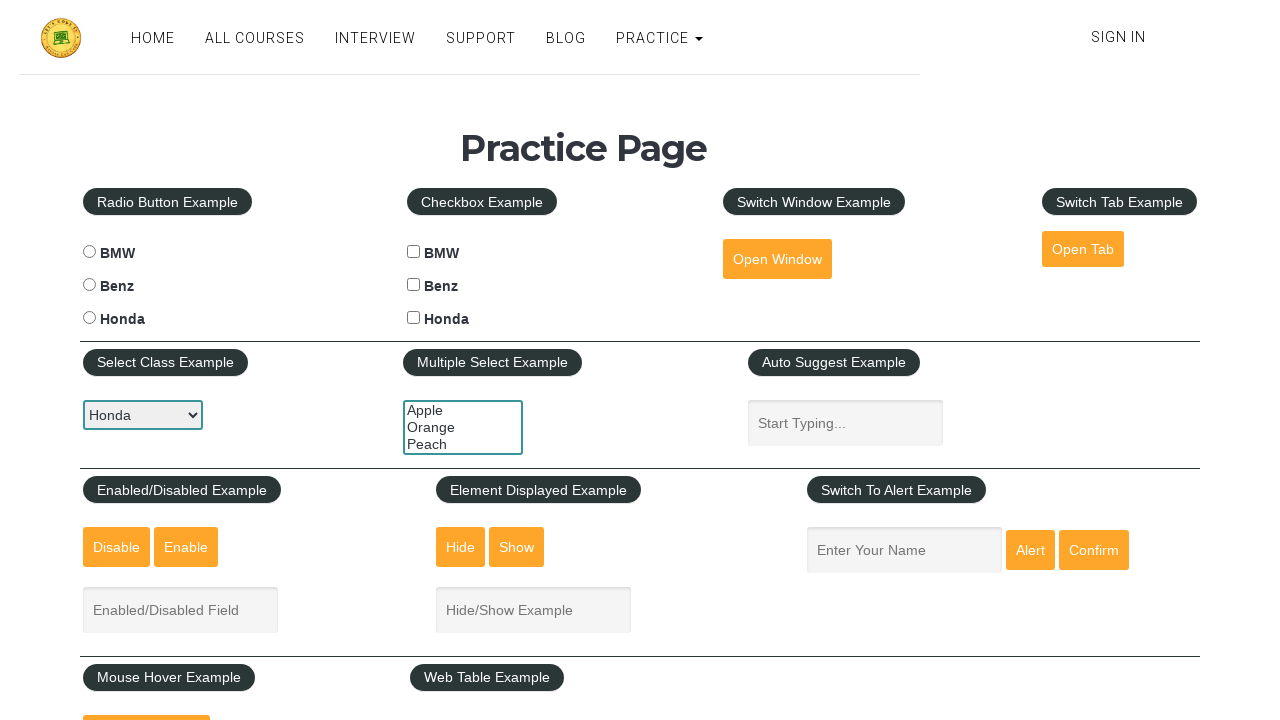

Retrieved selected dropdown value
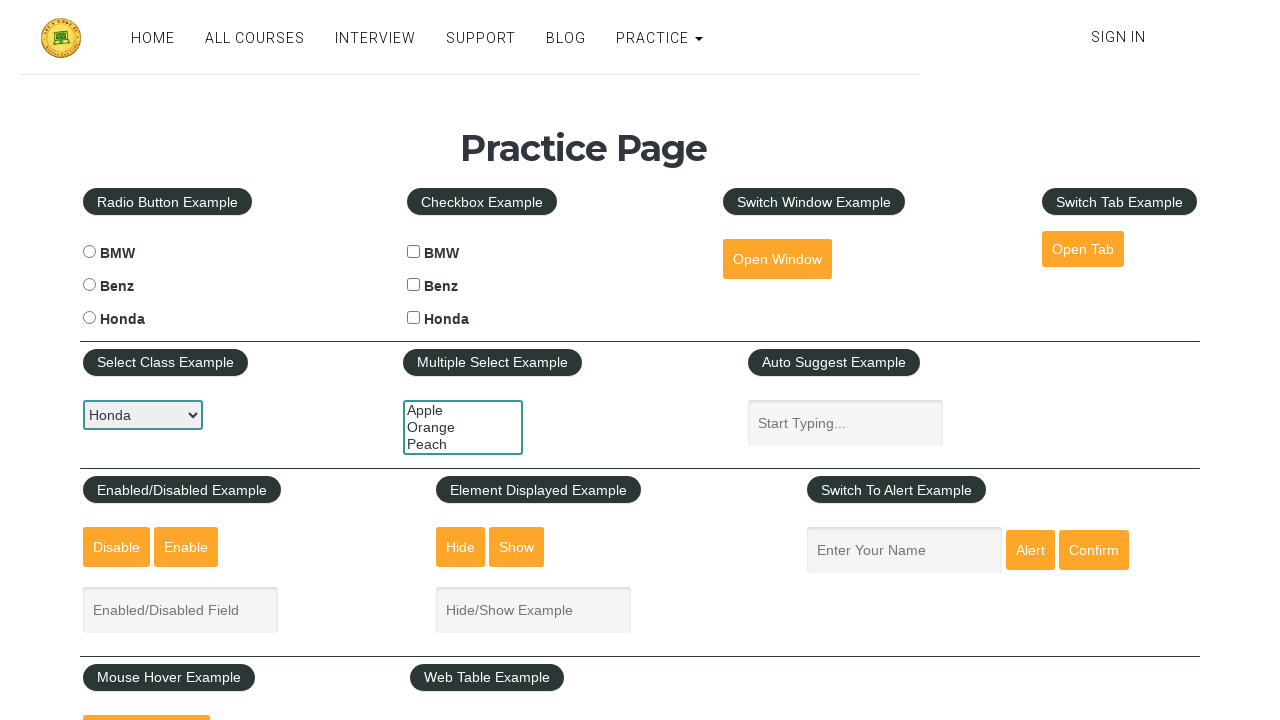

Verified Honda was selected in dropdown (assertion passed)
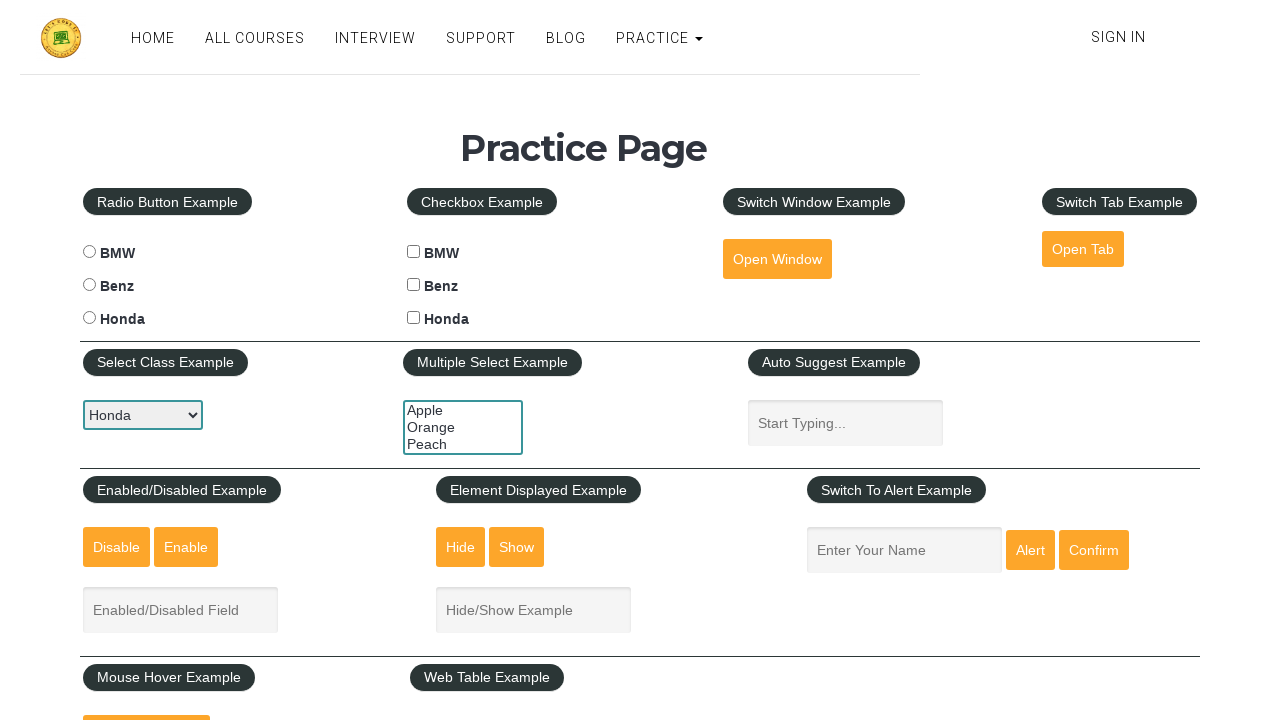

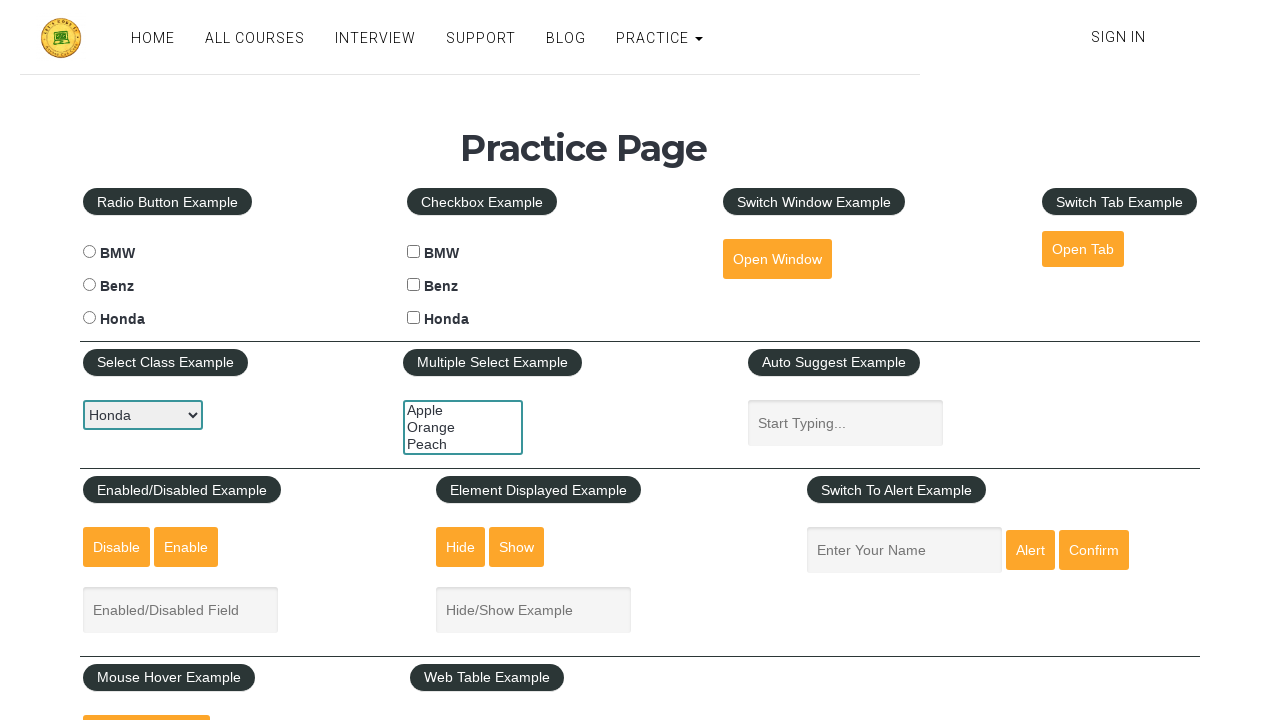